Navigates to the demo e-commerce store and verifies that product listings are displayed with the expected count of 9 products

Starting URL: https://www.demoblaze.com/index.html

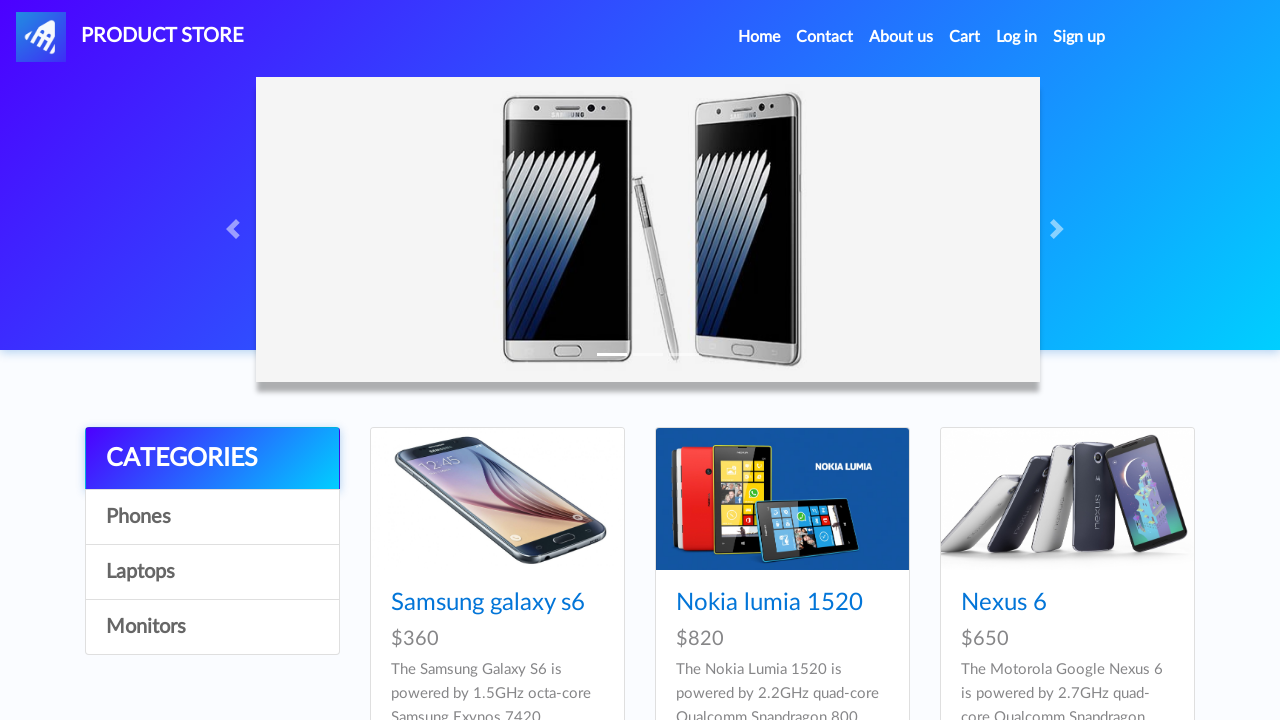

Navigated to DemoBlaze e-commerce store homepage
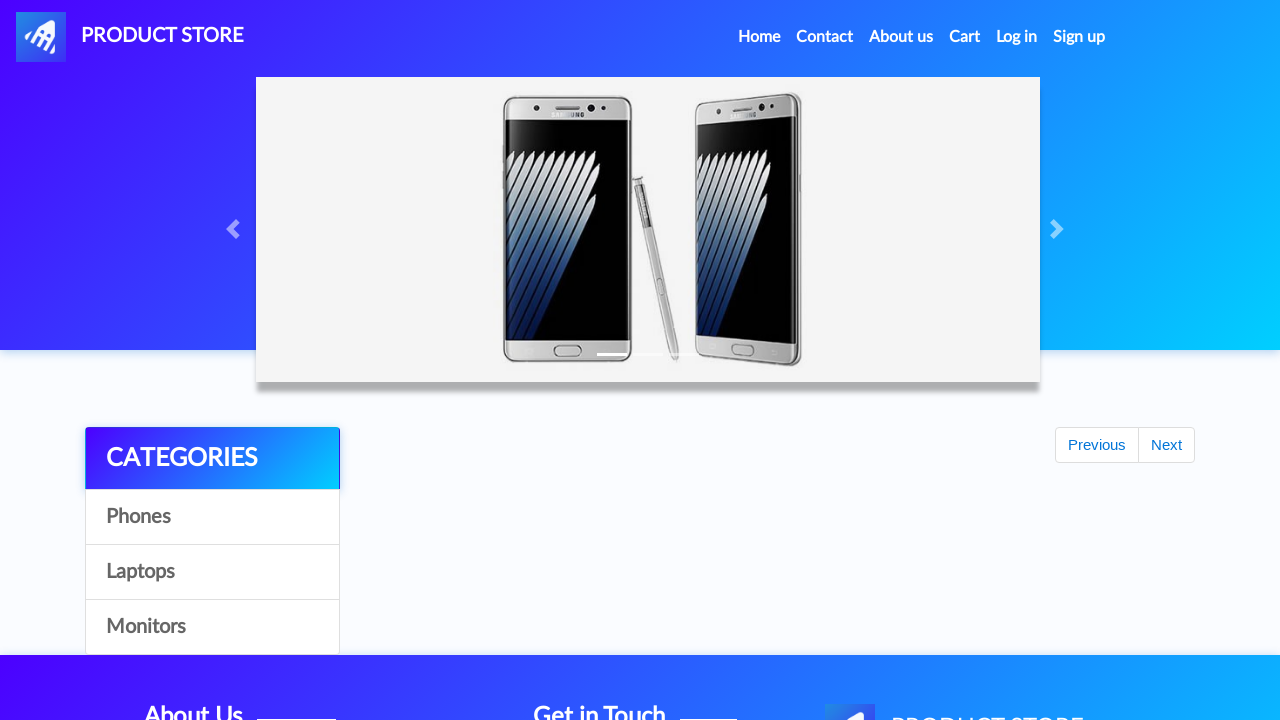

Product listings loaded on the page
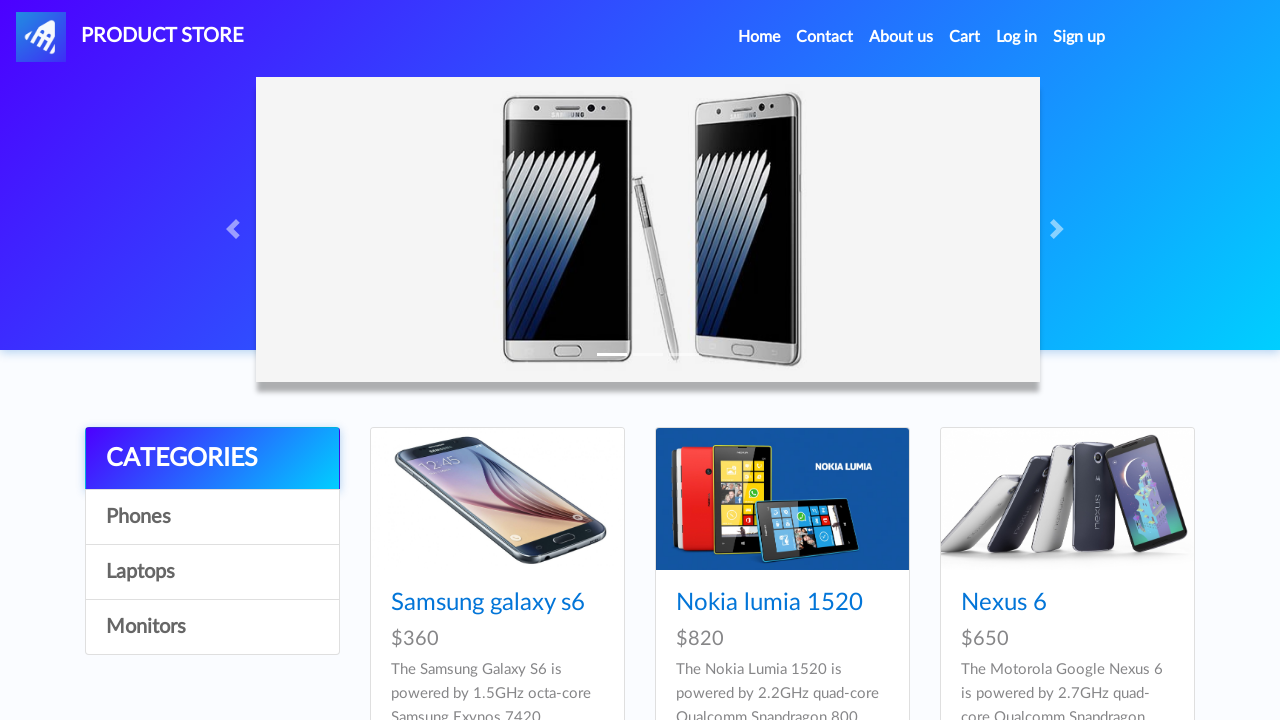

Located product elements on the page
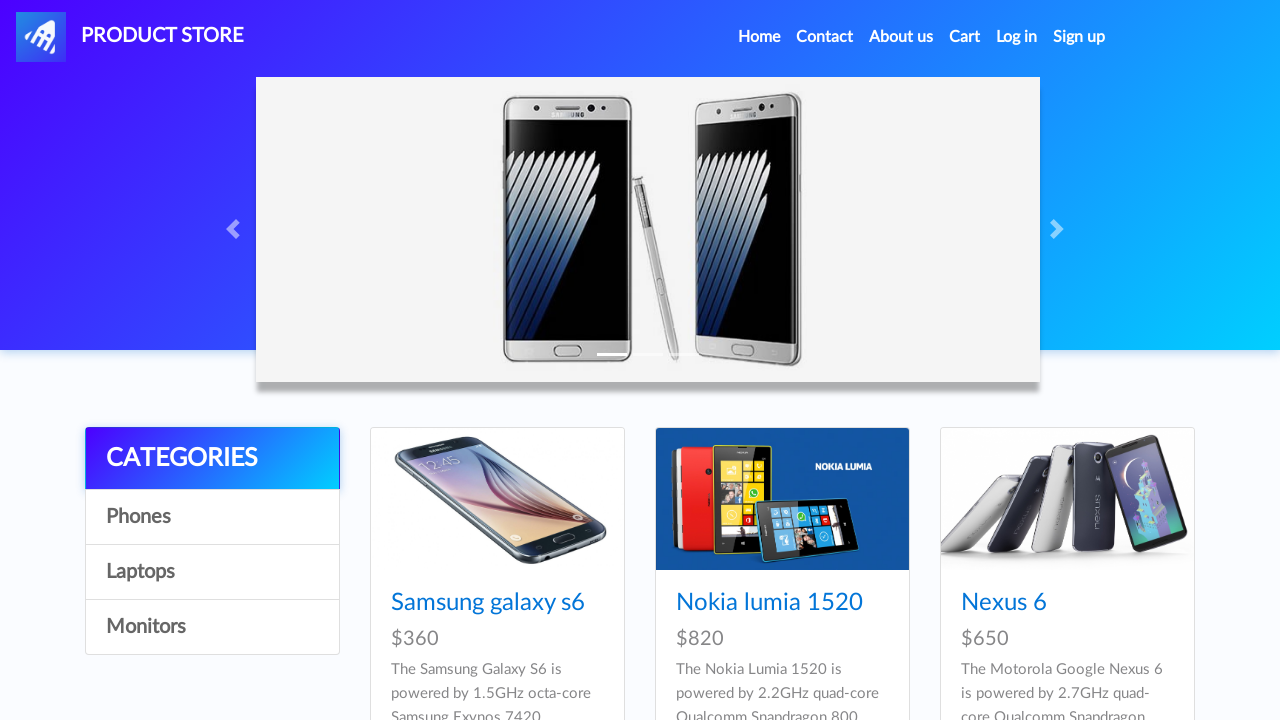

Verified that exactly 9 products are displayed
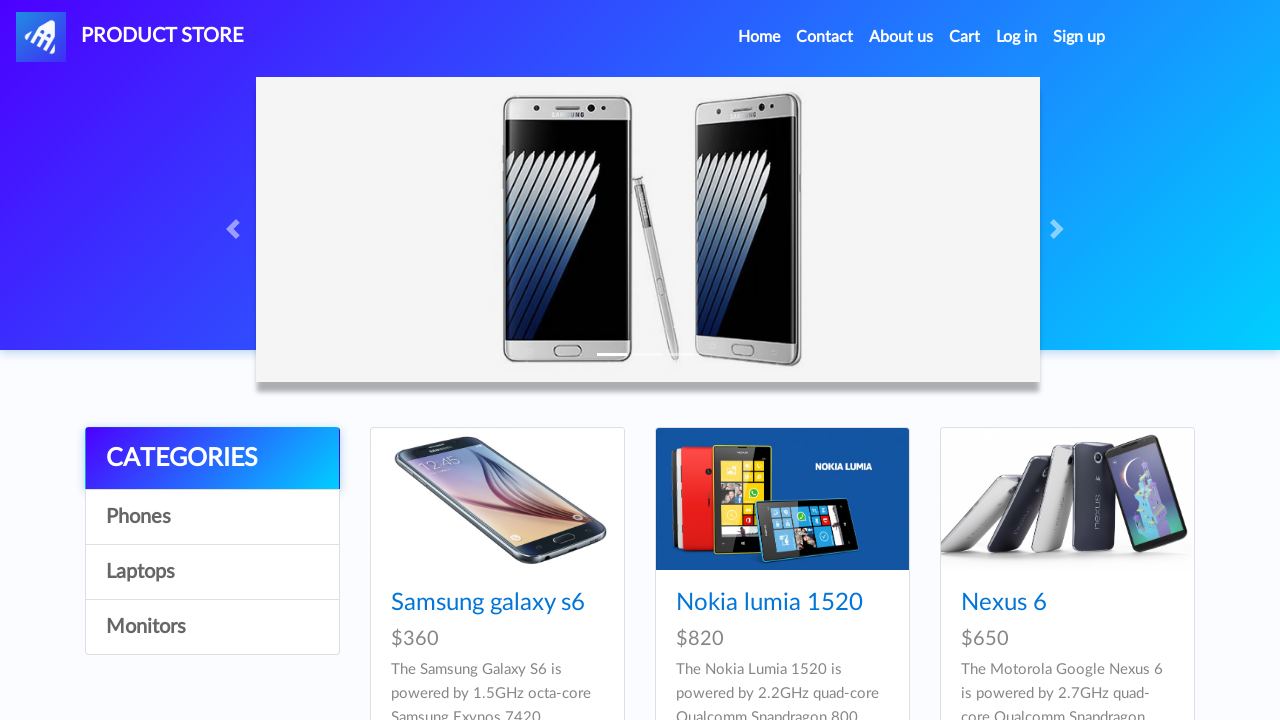

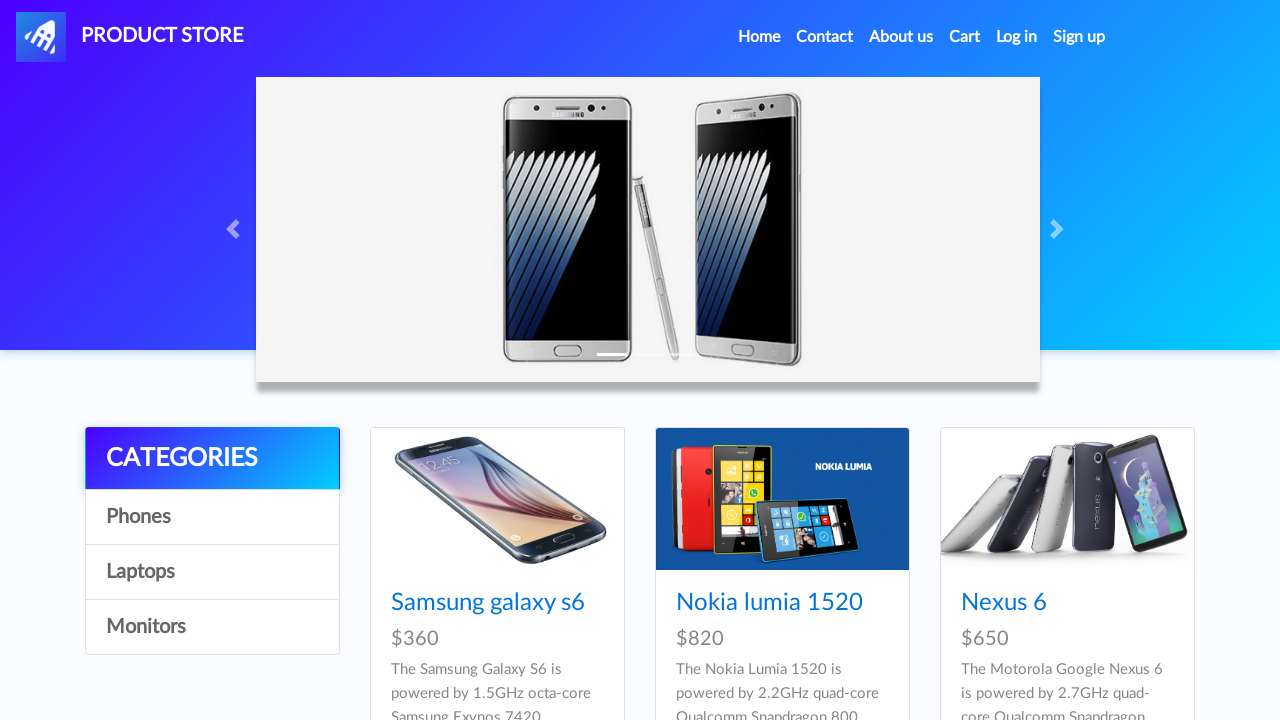